Tests the Fantasy category navigation by clicking the link and verifying the URL contains "fantasy"

Starting URL: http://danube-webshop.herokuapp.com/

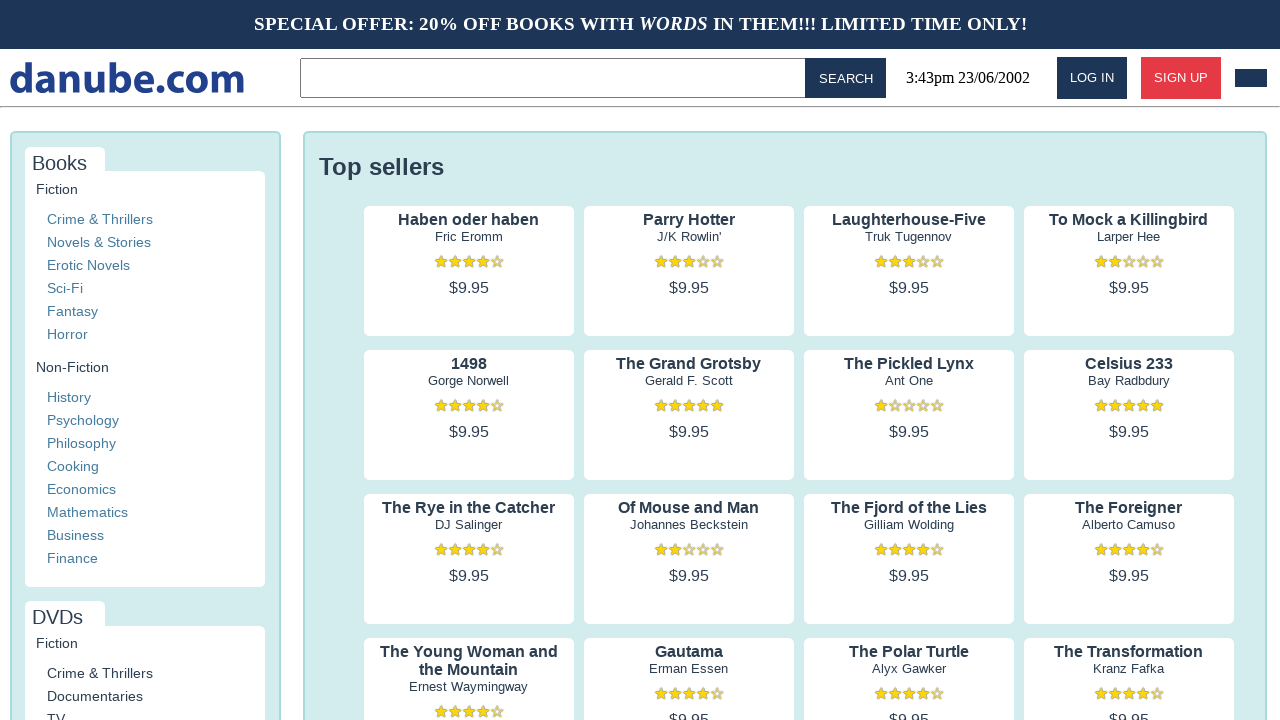

Clicked on Fantasy category link at (72, 311) on xpath=//a[contains(text(), 'Fantasy')]
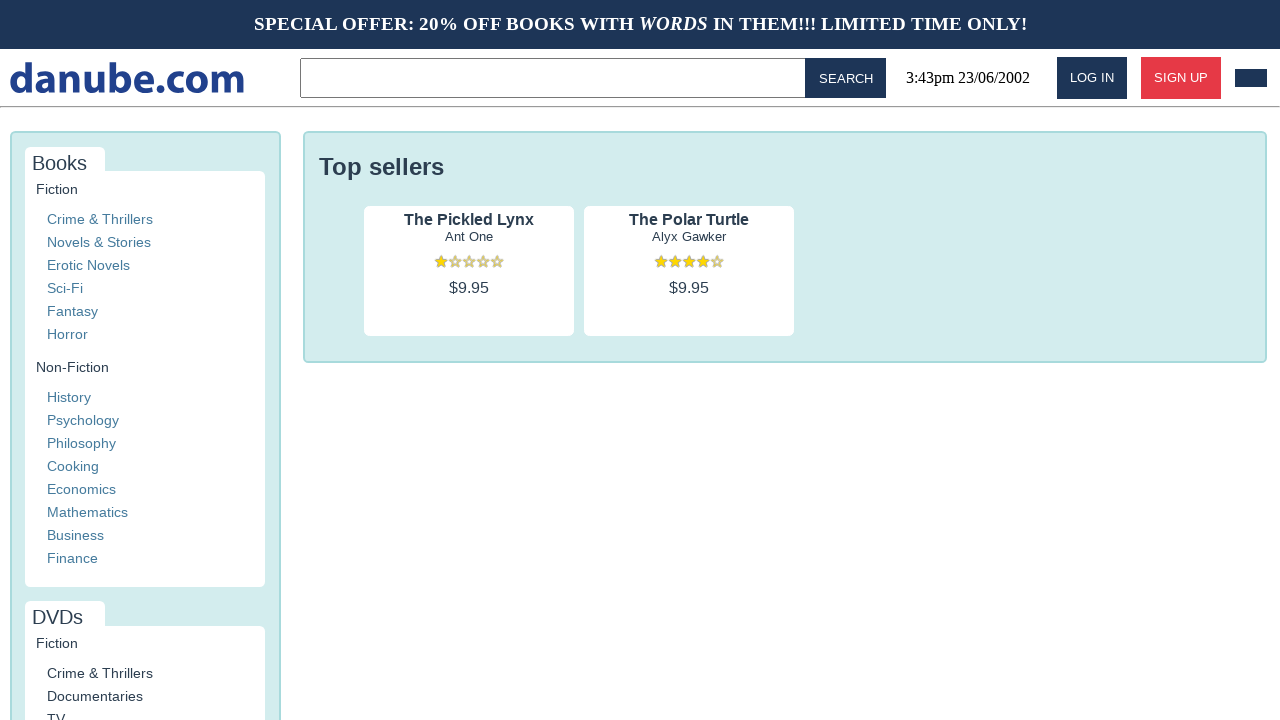

Verified that URL contains 'fantasy'
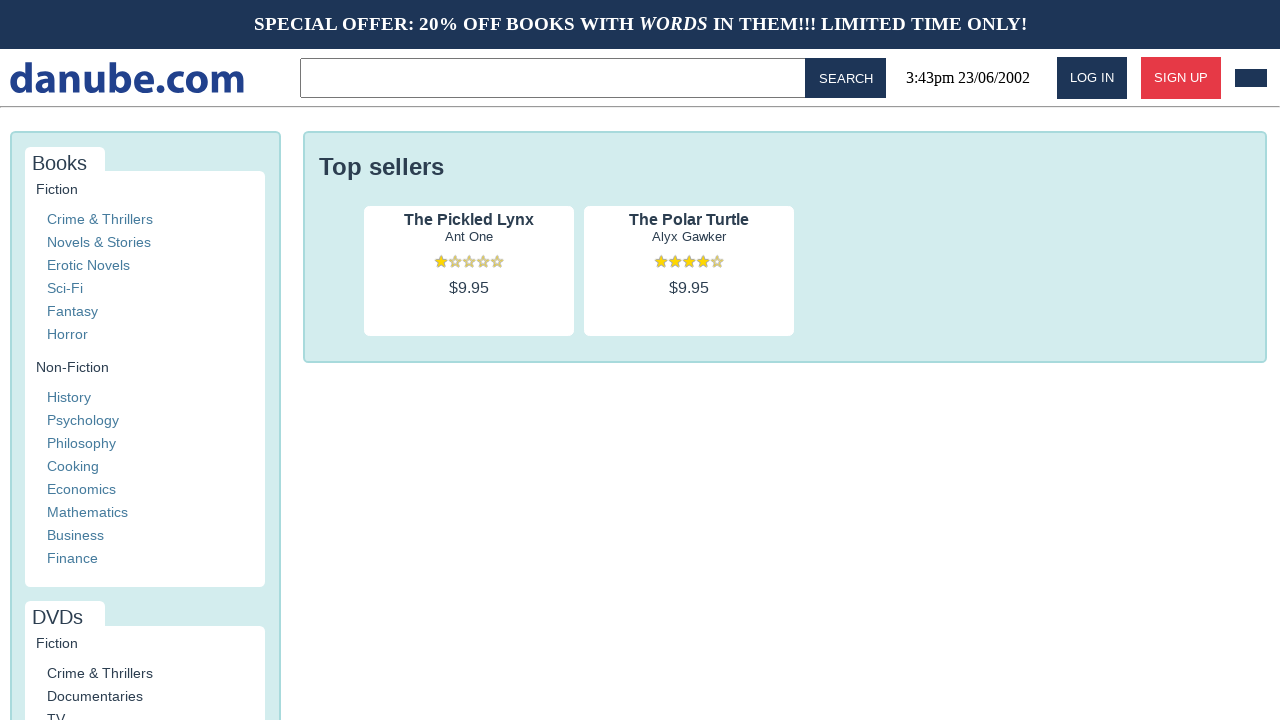

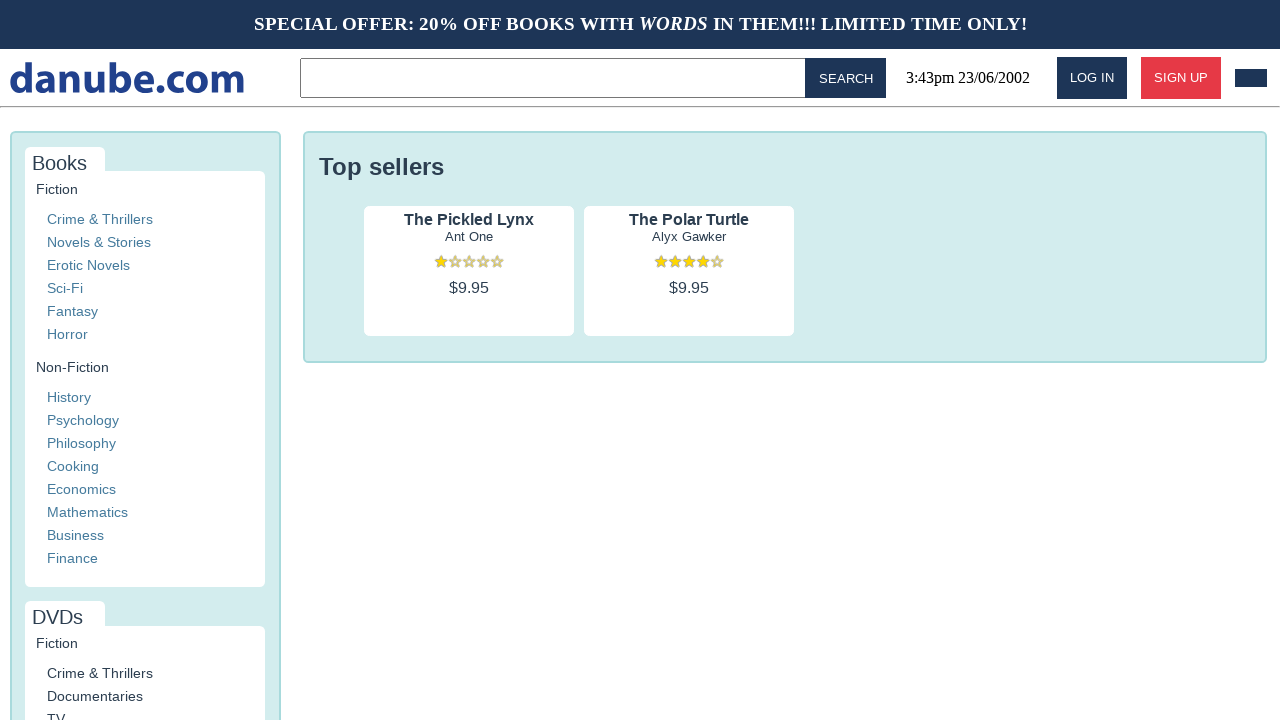